Navigates to the Swarthmore College course catalog departments page, clicks on the first department link, and waits for course listings to appear.

Starting URL: https://catalog.swarthmore.edu/content.php?catoid=7&navoid=194

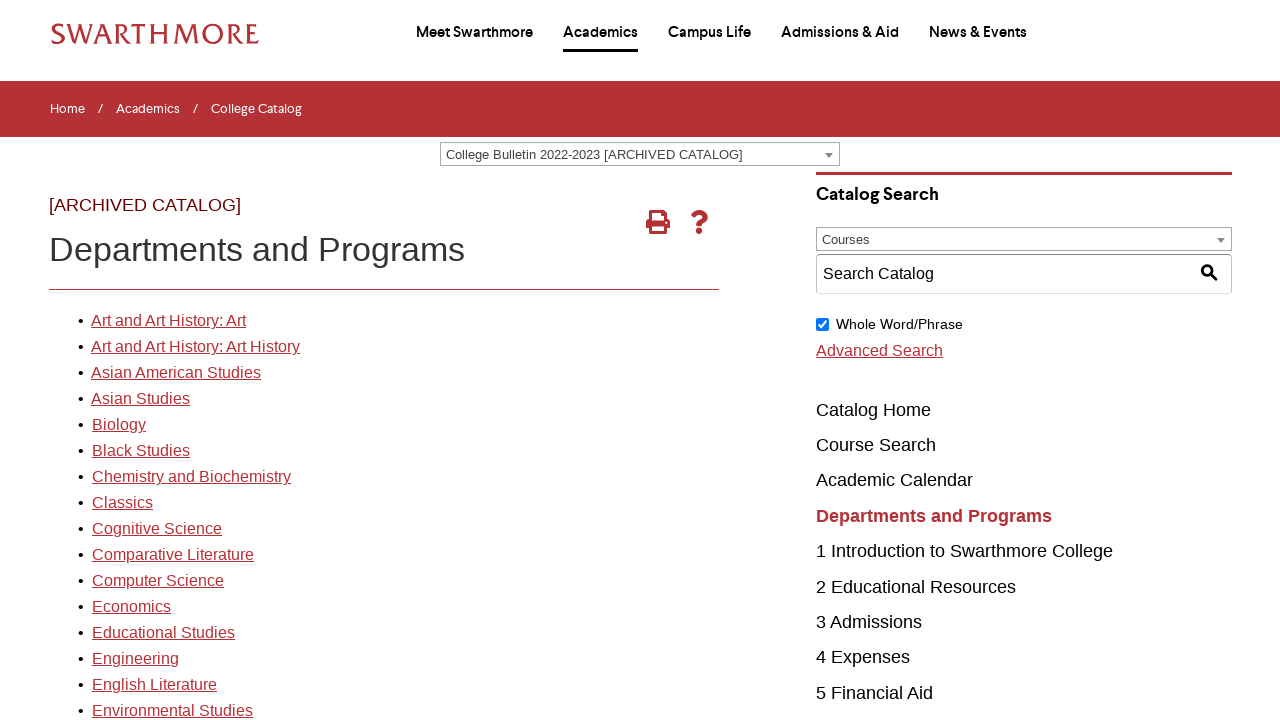

Clicked on the first department link in the catalog at (168, 321) on xpath=//*[@id="gateway-page"]/body/table/tbody/tr[3]/td[1]/table/tbody/tr[2]/td[
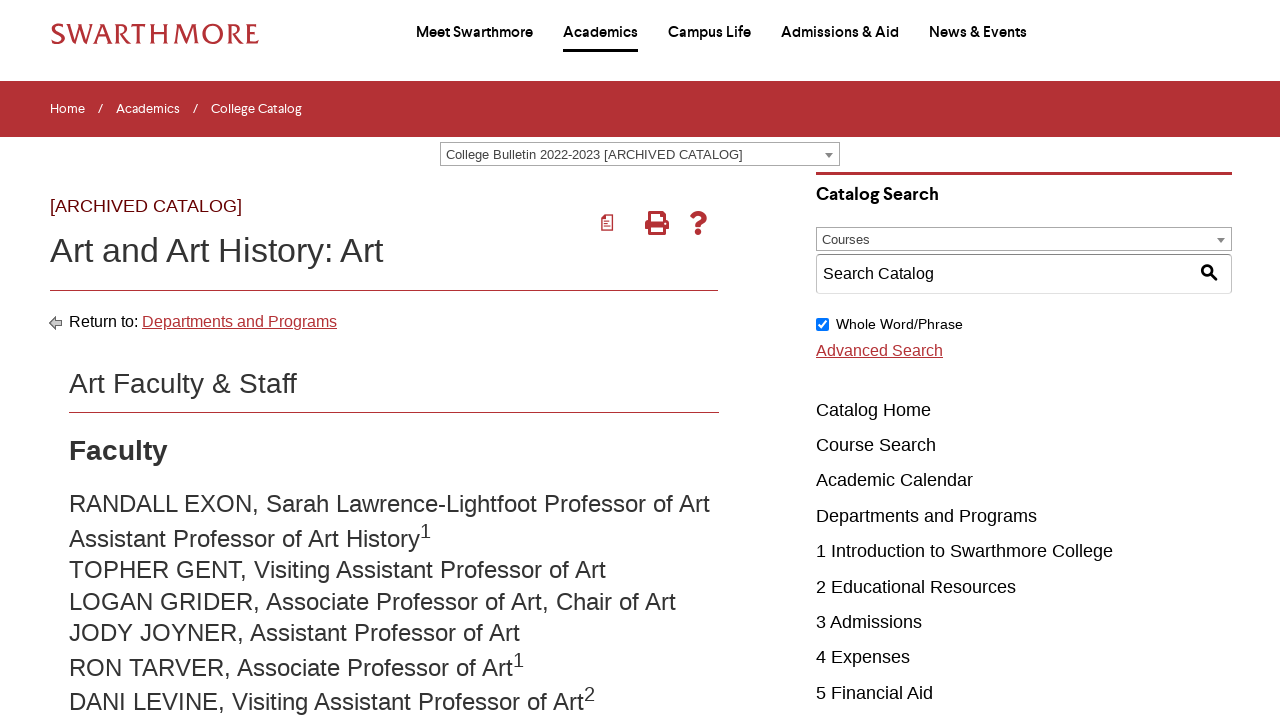

Course listings loaded
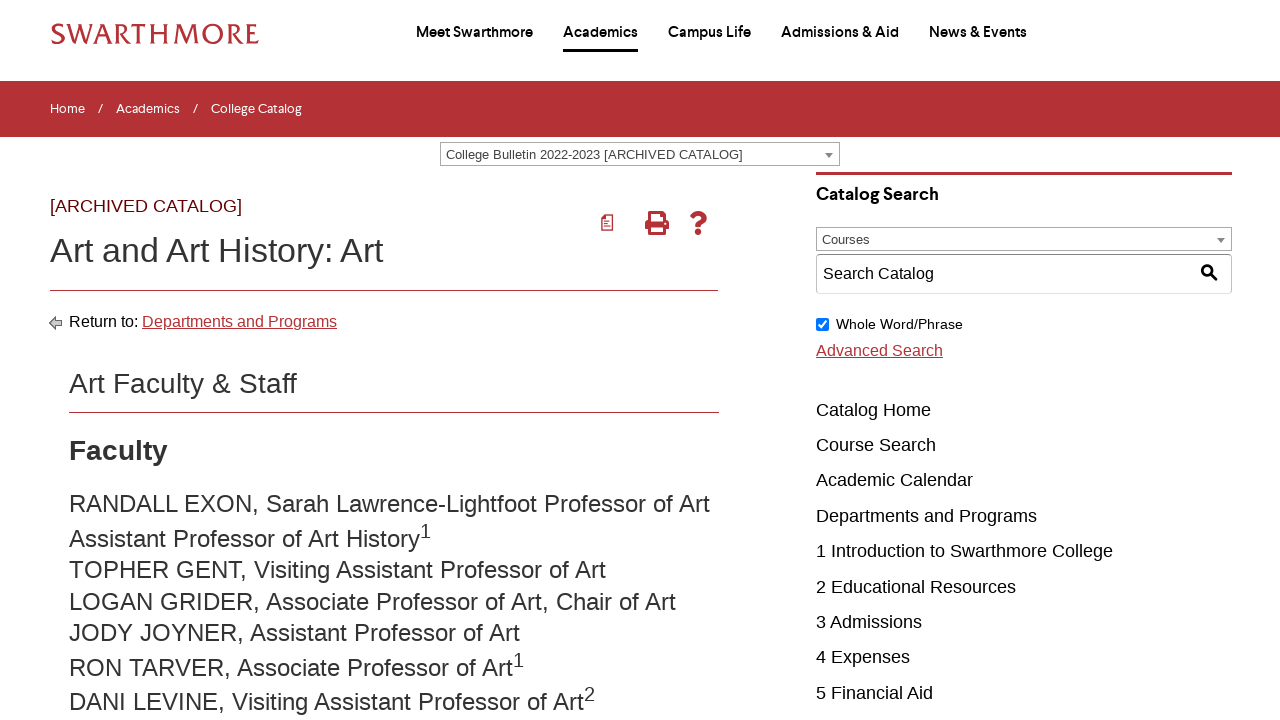

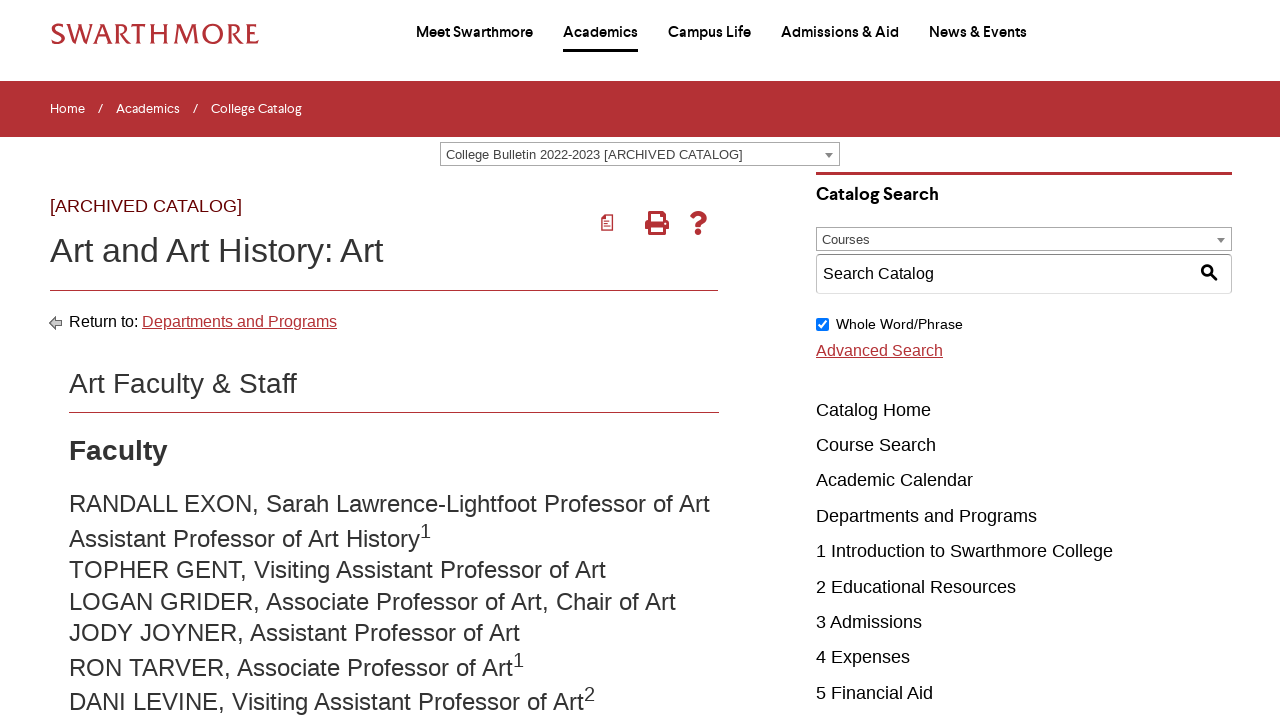